Tests page scrolling to bottom and clicking on a job recruitment link on cellphones.com.vn

Starting URL: https://cellphones.com.vn

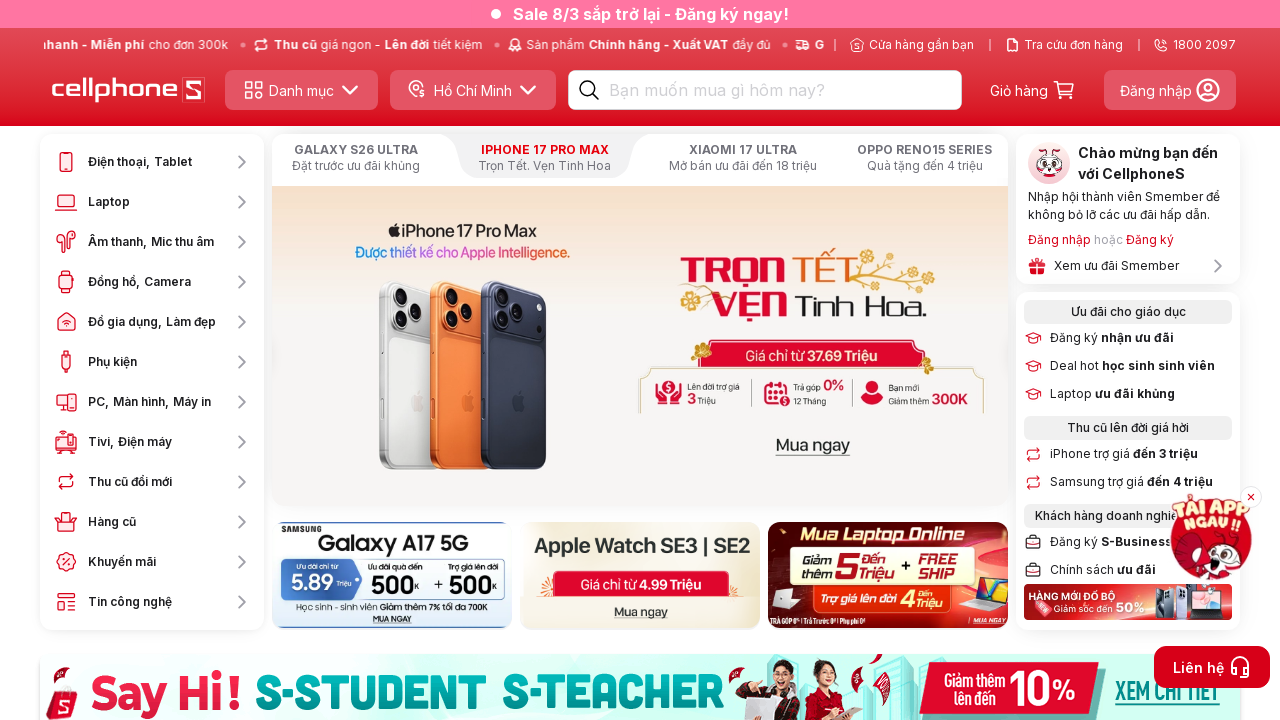

Scrolled to bottom of cellphones.com.vn page
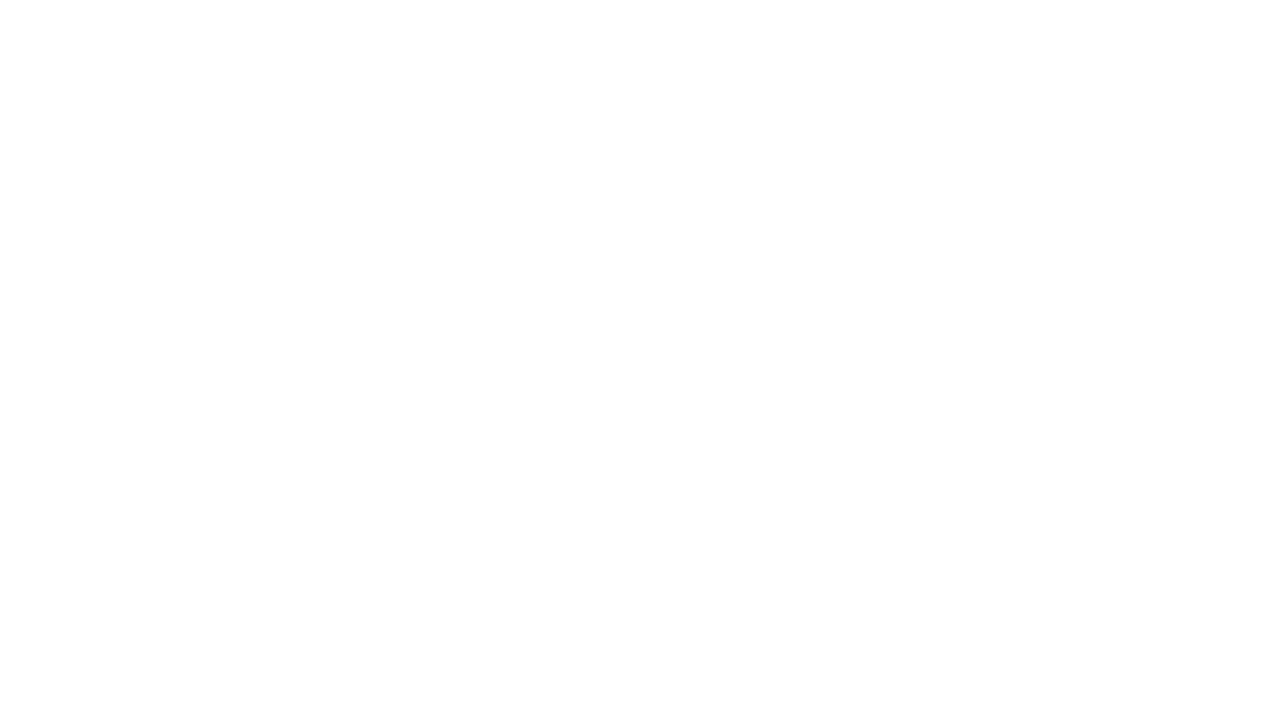

Waited 1000ms for page to settle after scrolling
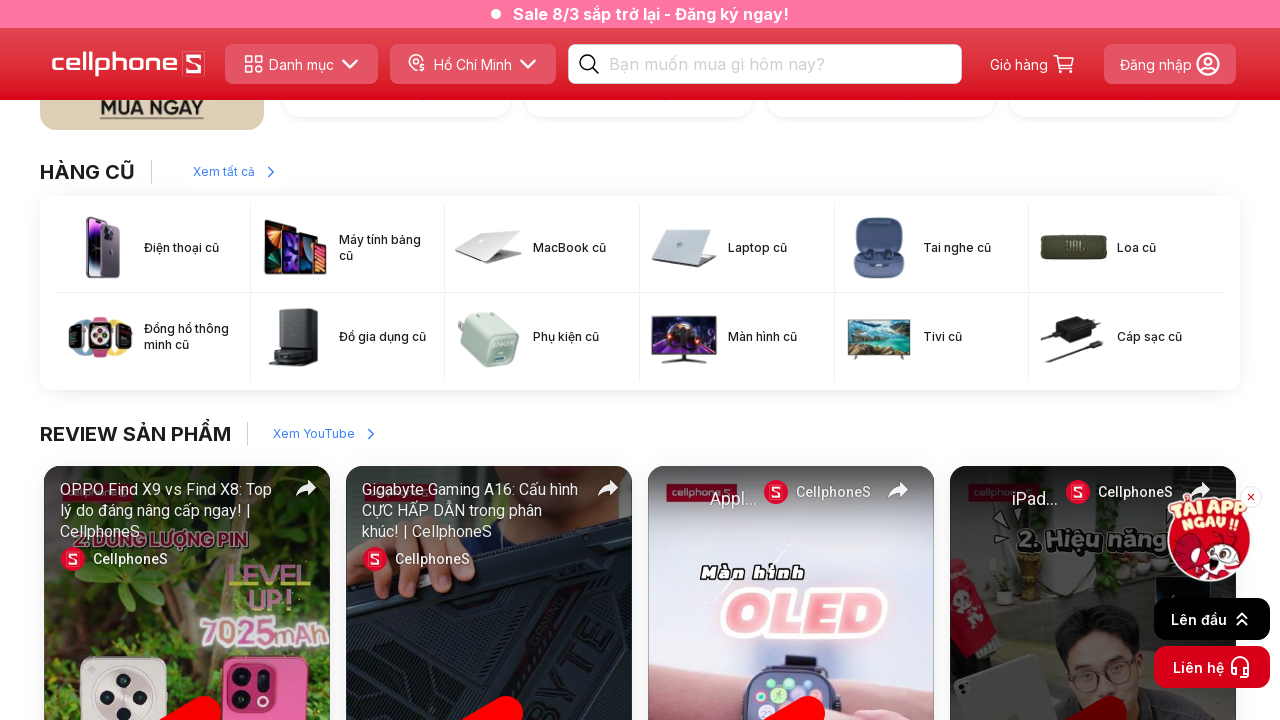

Clicked on job recruitment (Tuyển dụng) link at (692, 361) on text=Tuyển dụng
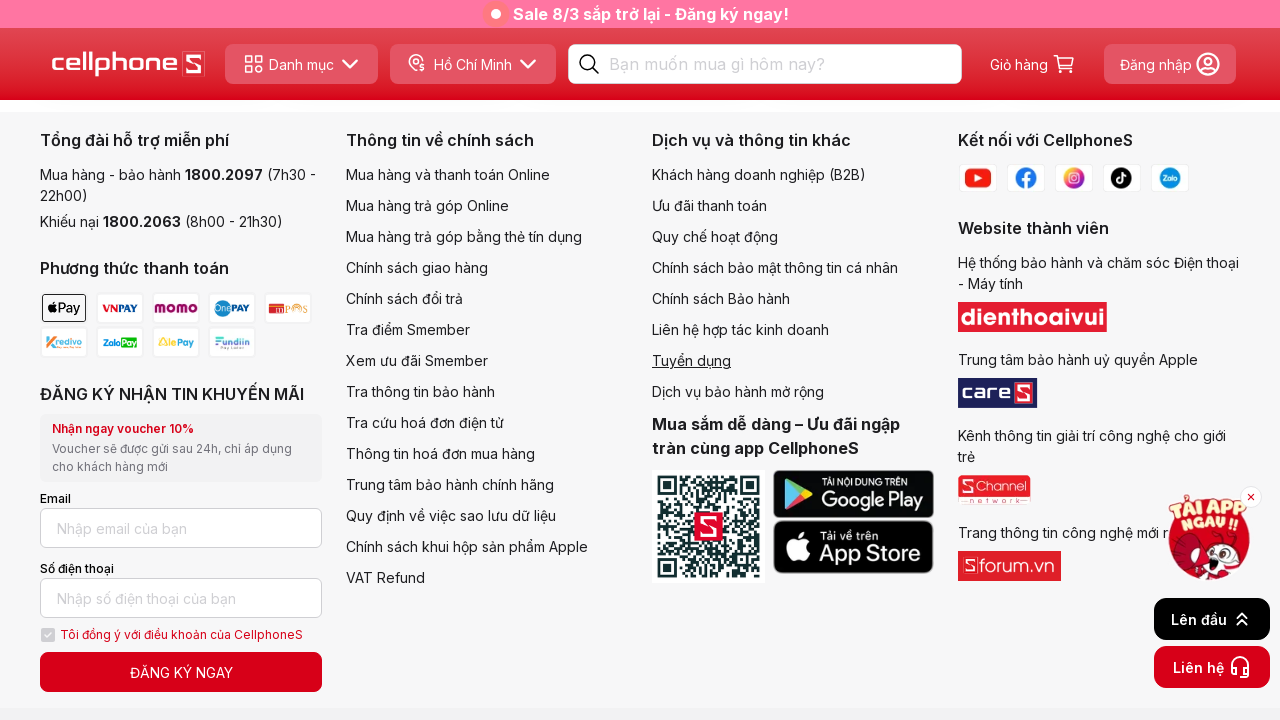

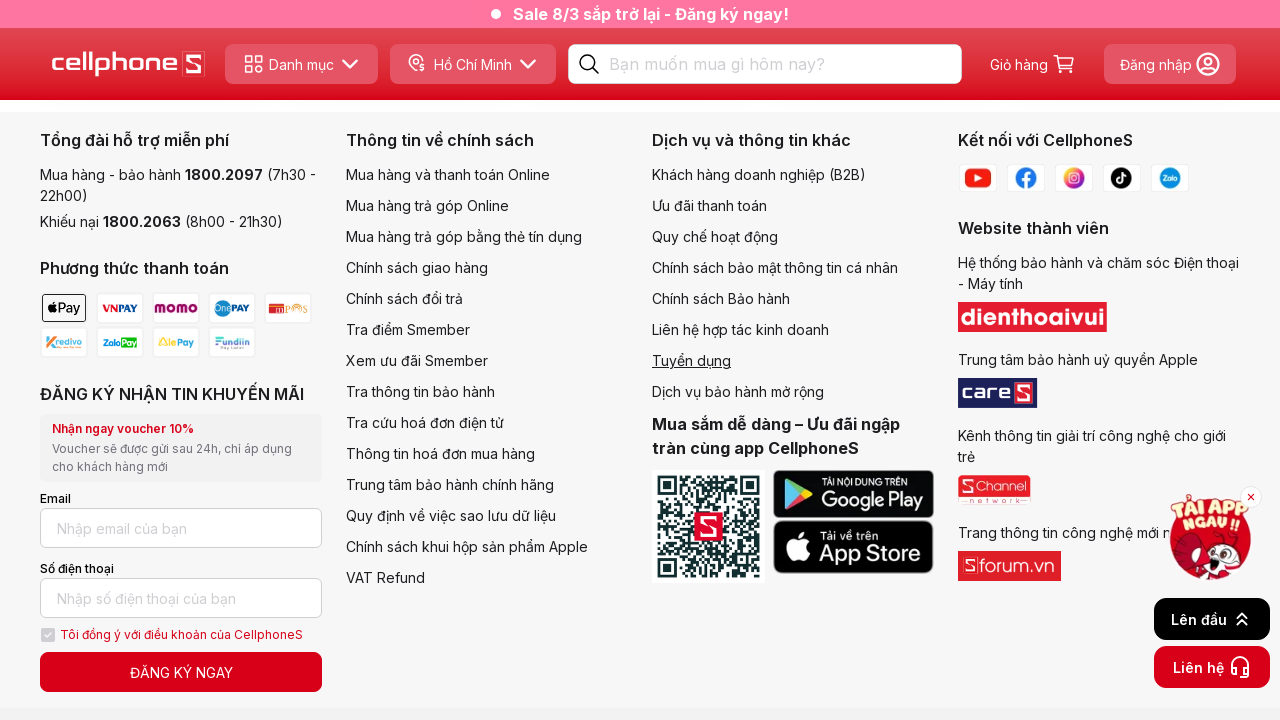